Tests selecting an option from a dropdown select element

Starting URL: https://devexpress.github.io/testcafe/example/

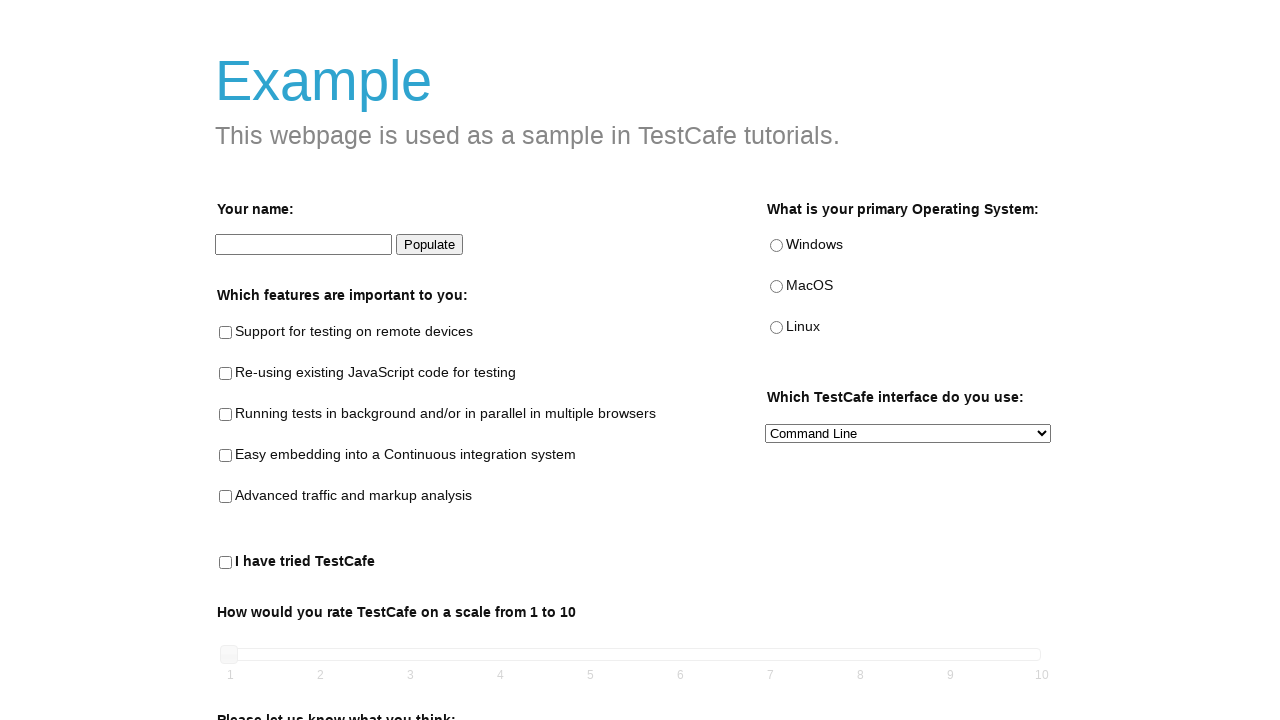

Clicked the select dropdown for preferred interface at (908, 434) on #preferred-interface
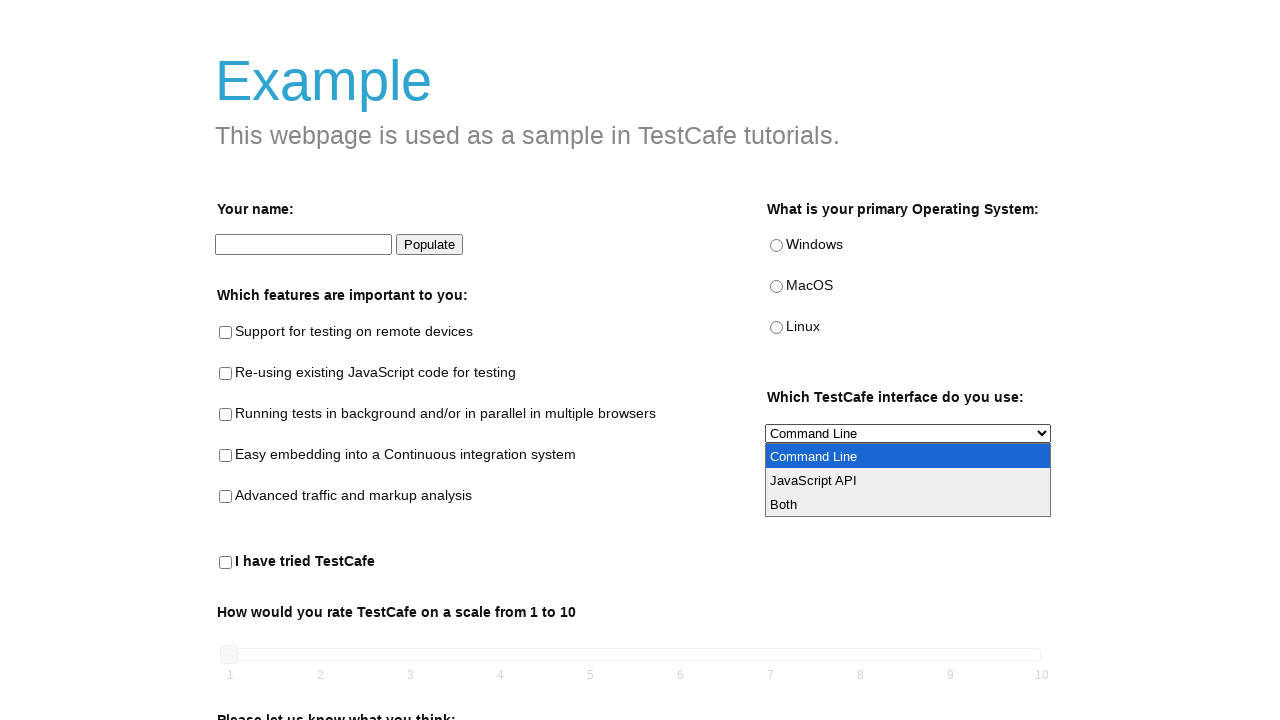

Selected 'Both' option from dropdown on #preferred-interface
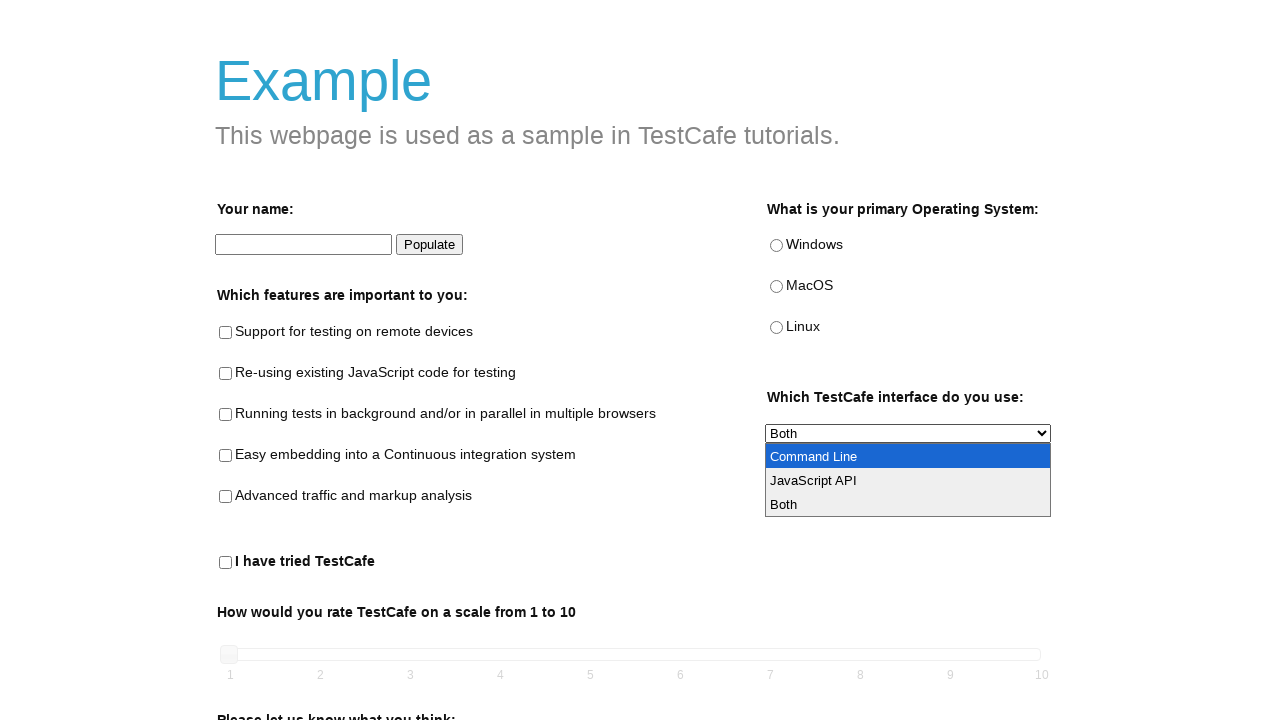

Verified that 'Both' option was successfully selected
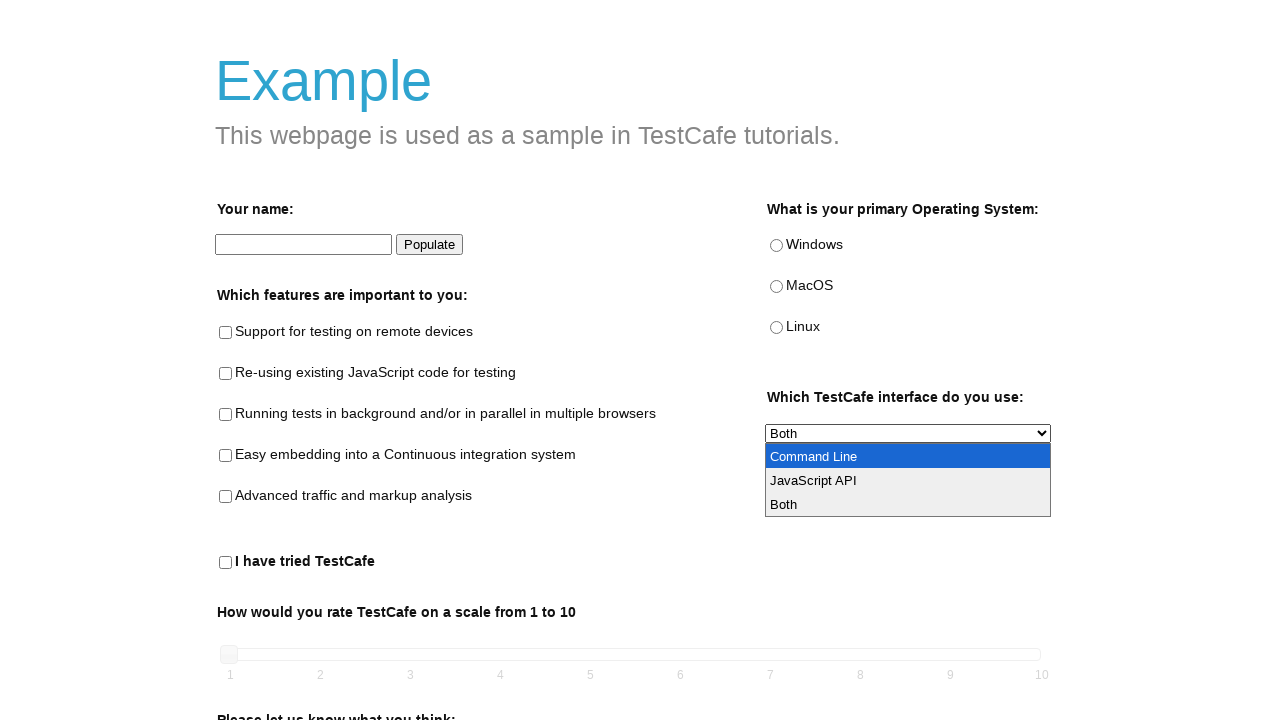

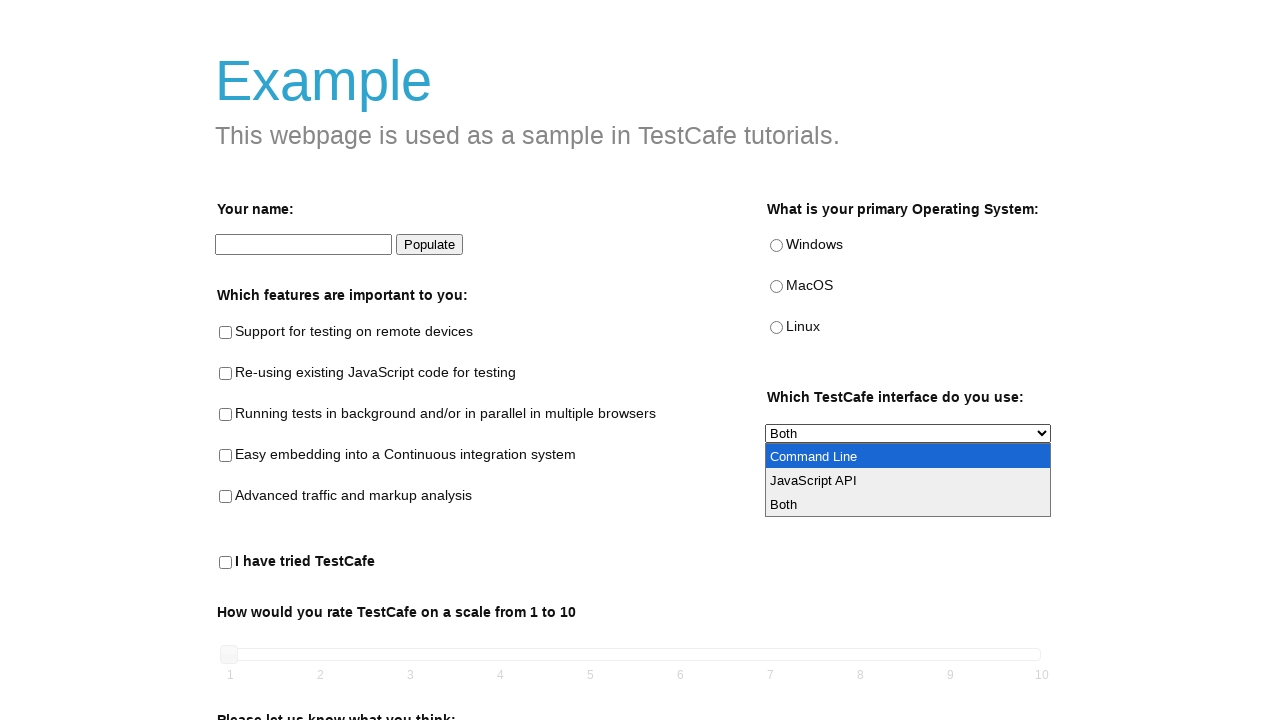